Navigates to the Rahul Shetty Academy dropdowns practice page and verifies the page loads successfully

Starting URL: https://rahulshettyacademy.com/dropdownsPractise/

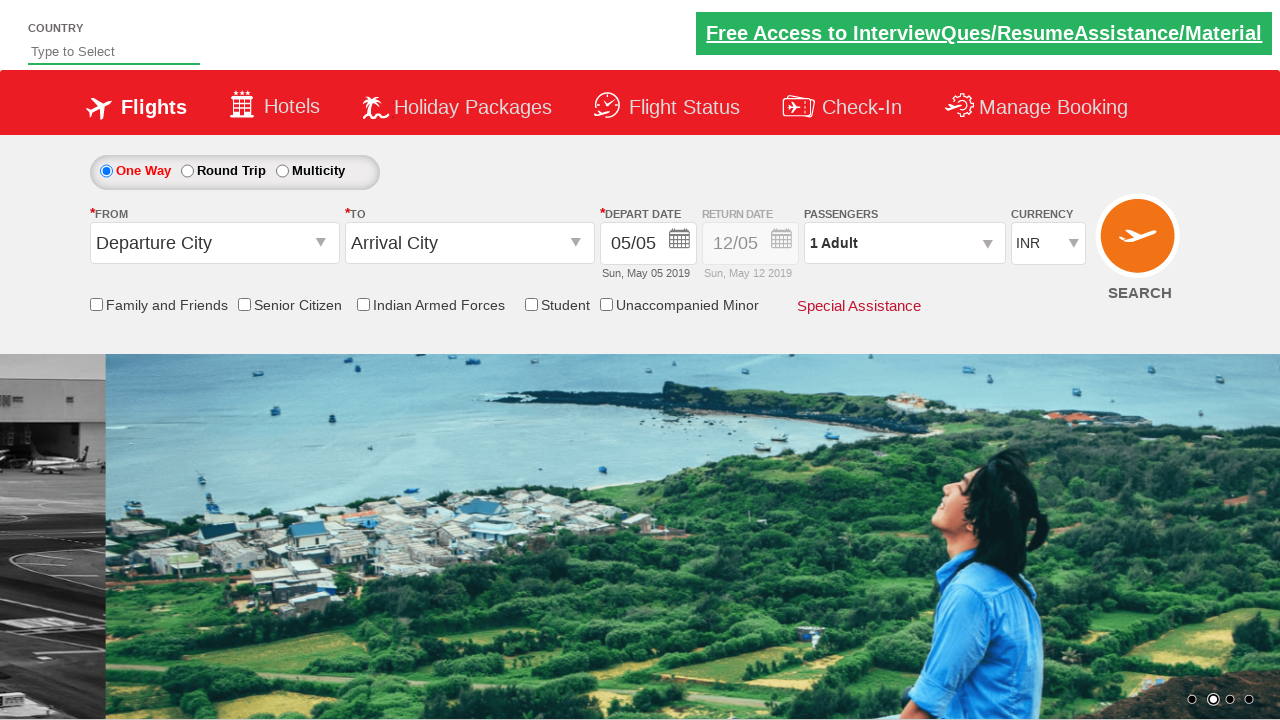

Navigated to Rahul Shetty Academy dropdowns practice page
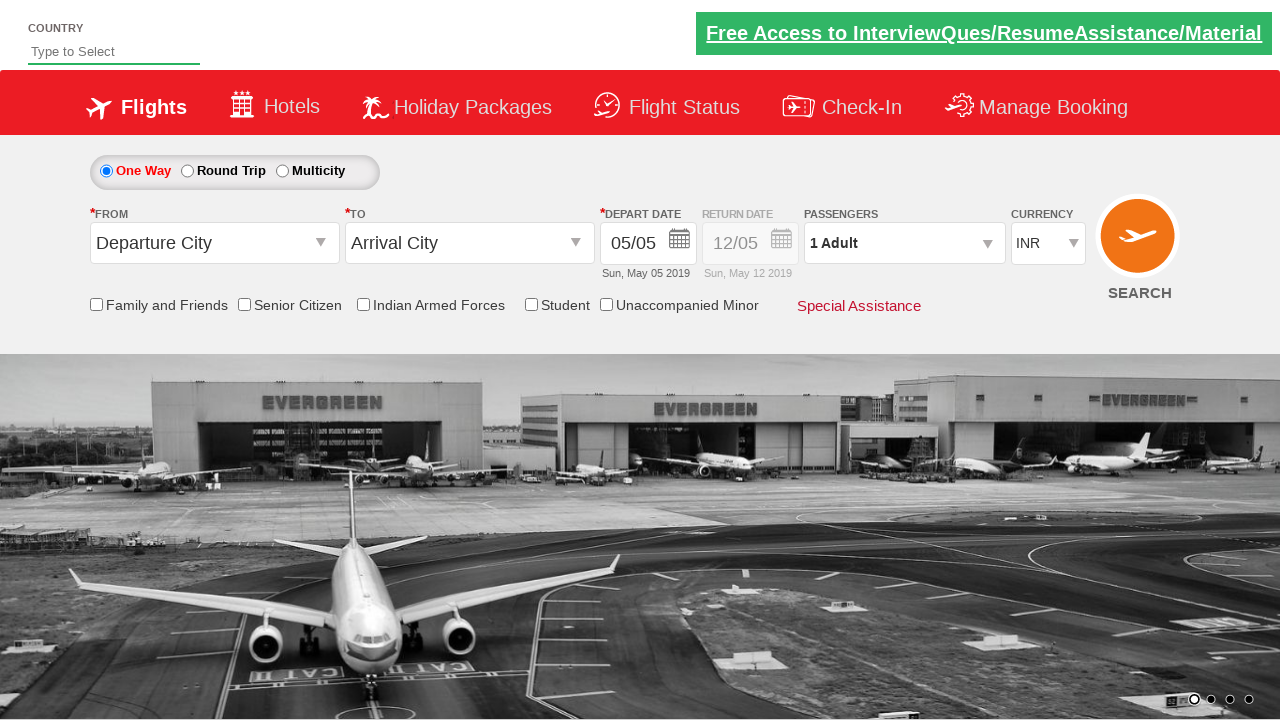

Page DOM content loaded
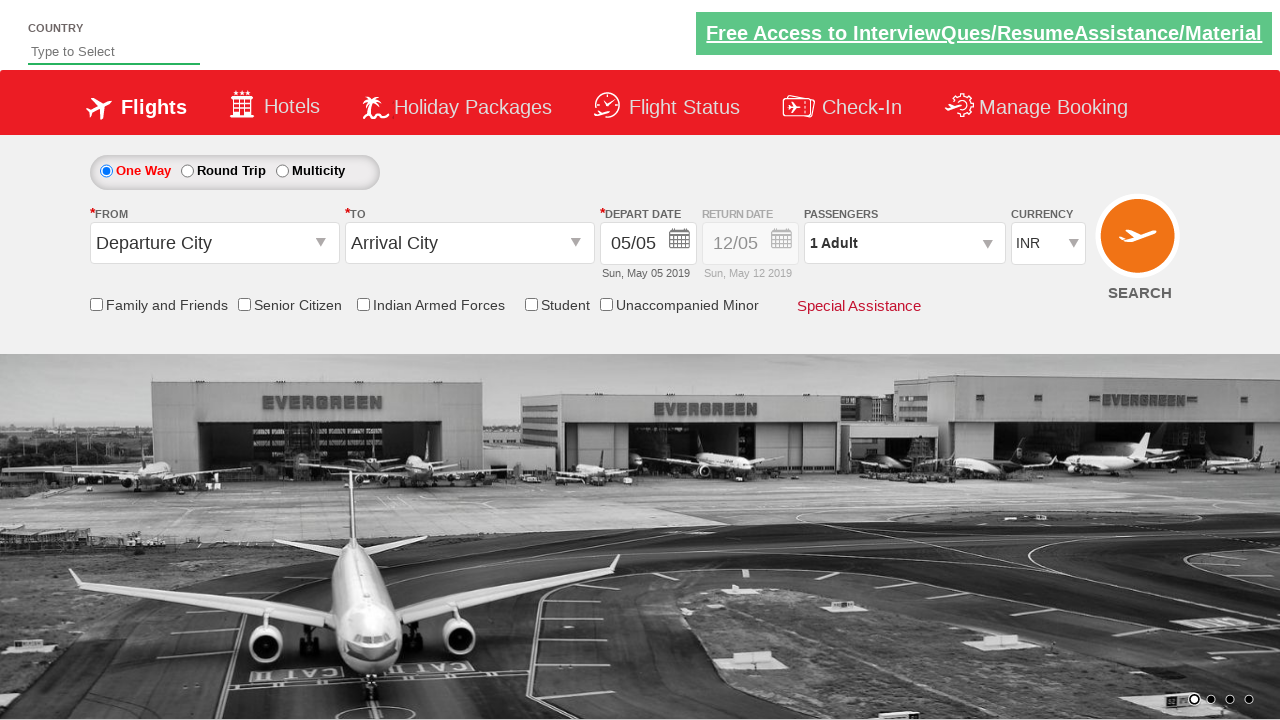

Body element is visible - page loaded successfully
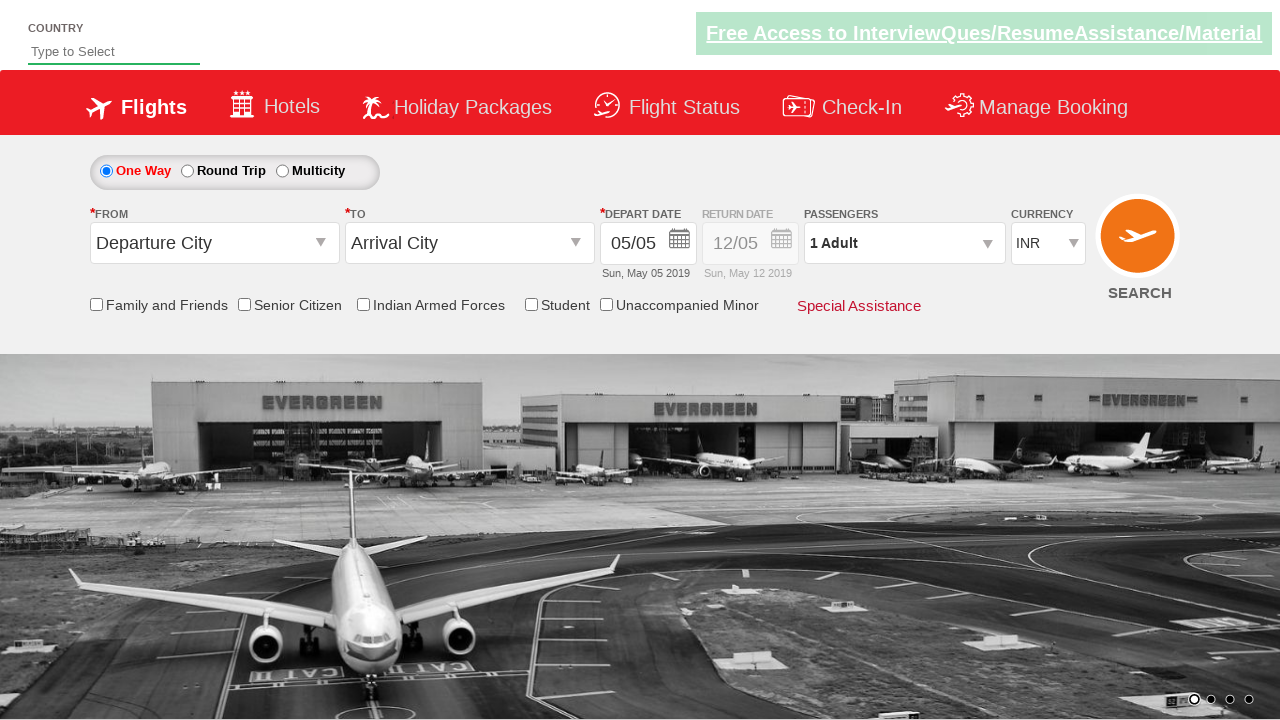

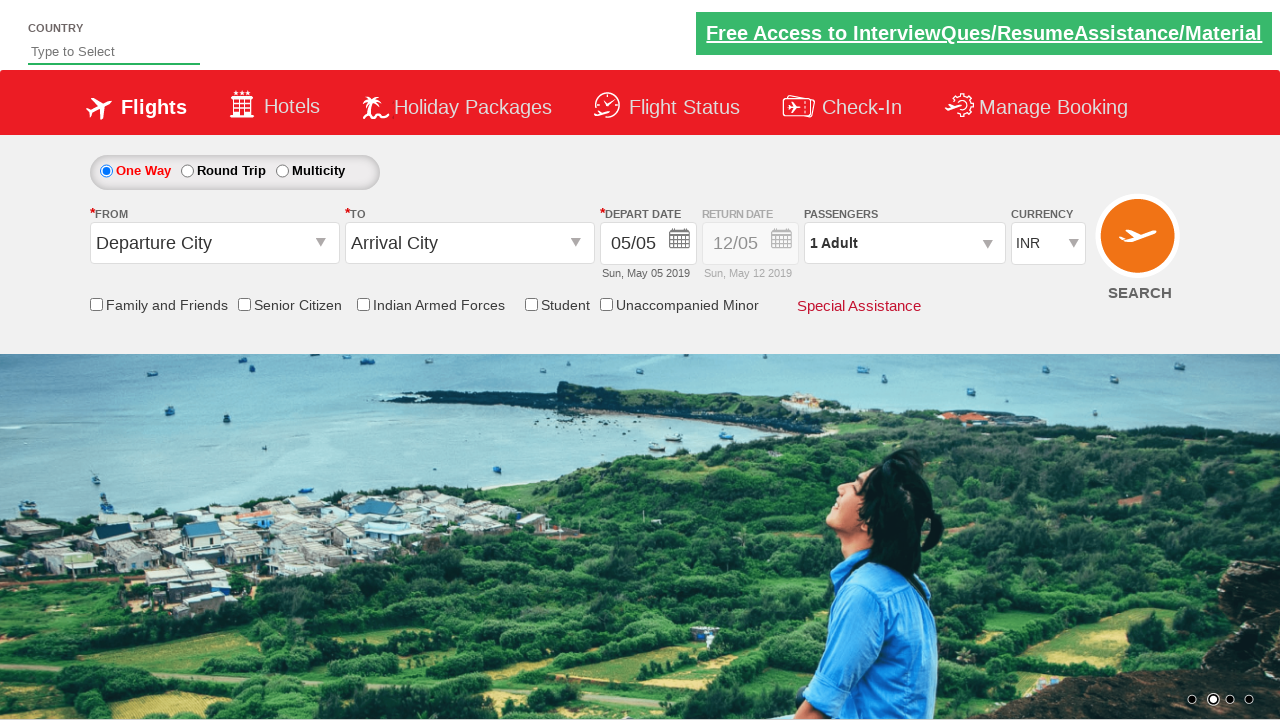